Tests various radio button interactions including selection, checking if buttons are enabled/selected, and verifying default selections

Starting URL: https://www.leafground.com/radio.xhtml

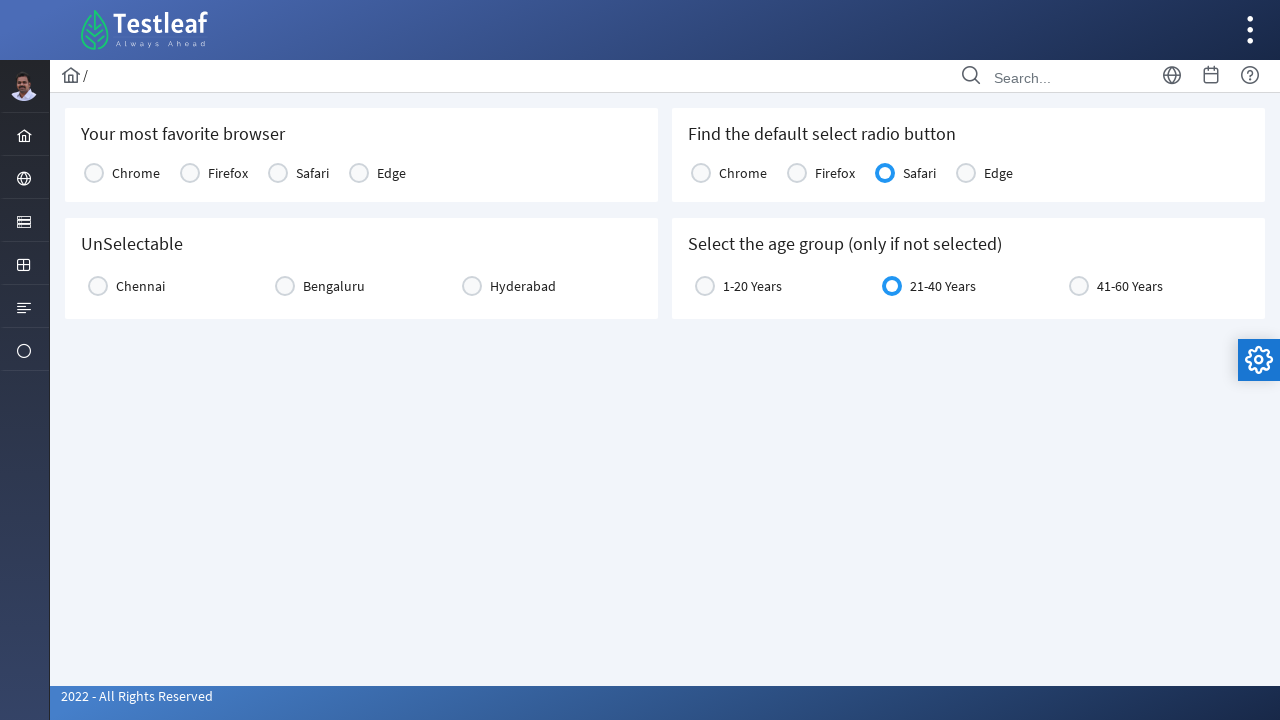

Clicked Chrome radio button at (136, 173) on text='Chrome'
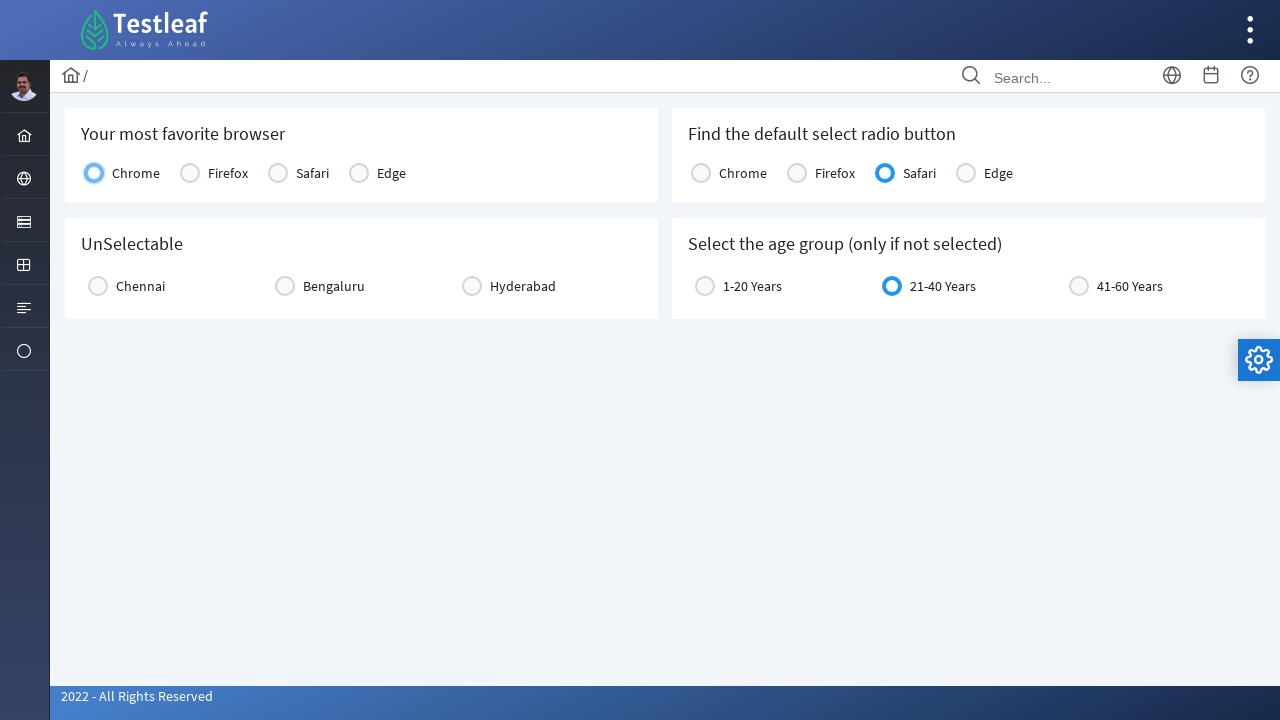

Clicked Bengaluru radio button at (334, 286) on text='Bengaluru'
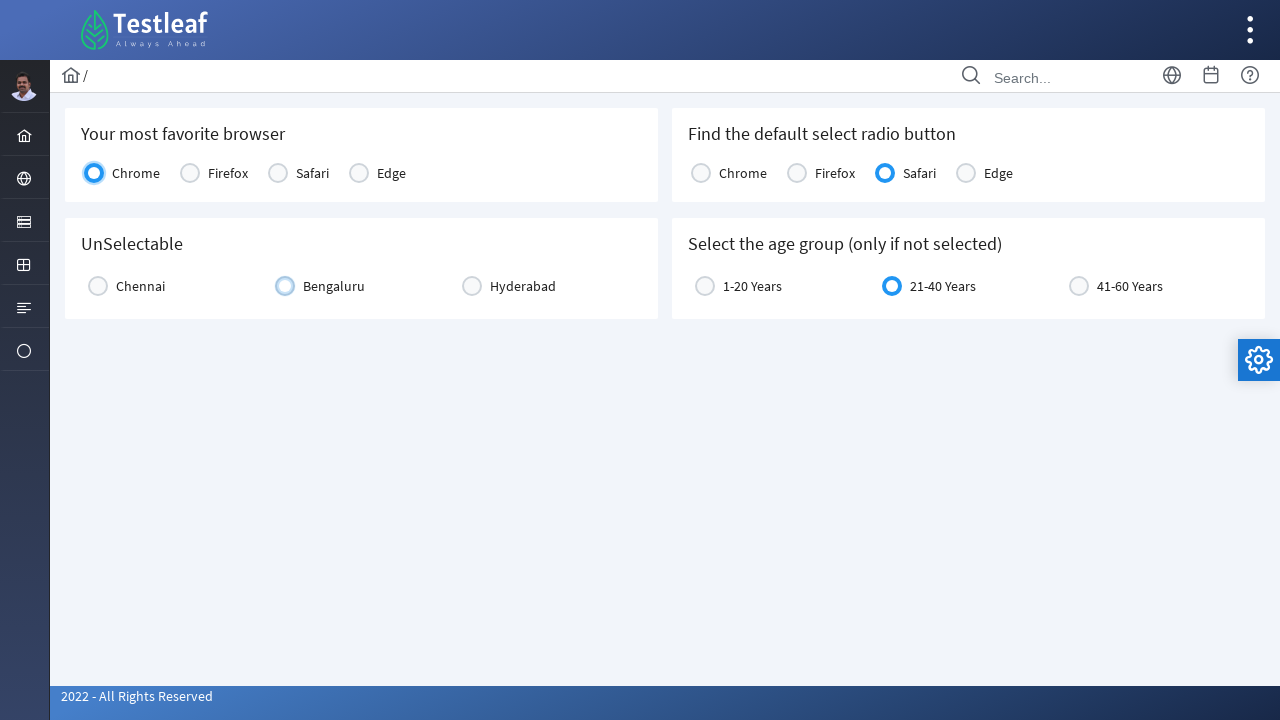

Located Bengaluru radio button element
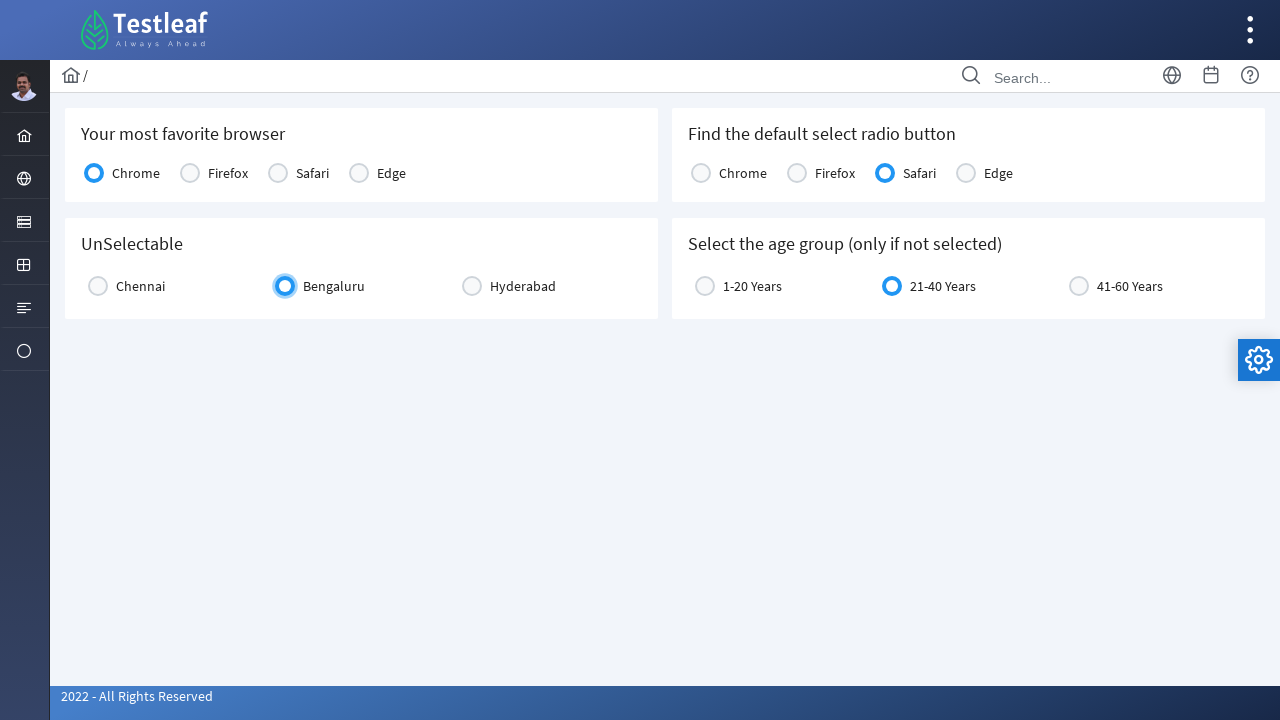

Checked if Bengaluru button is enabled
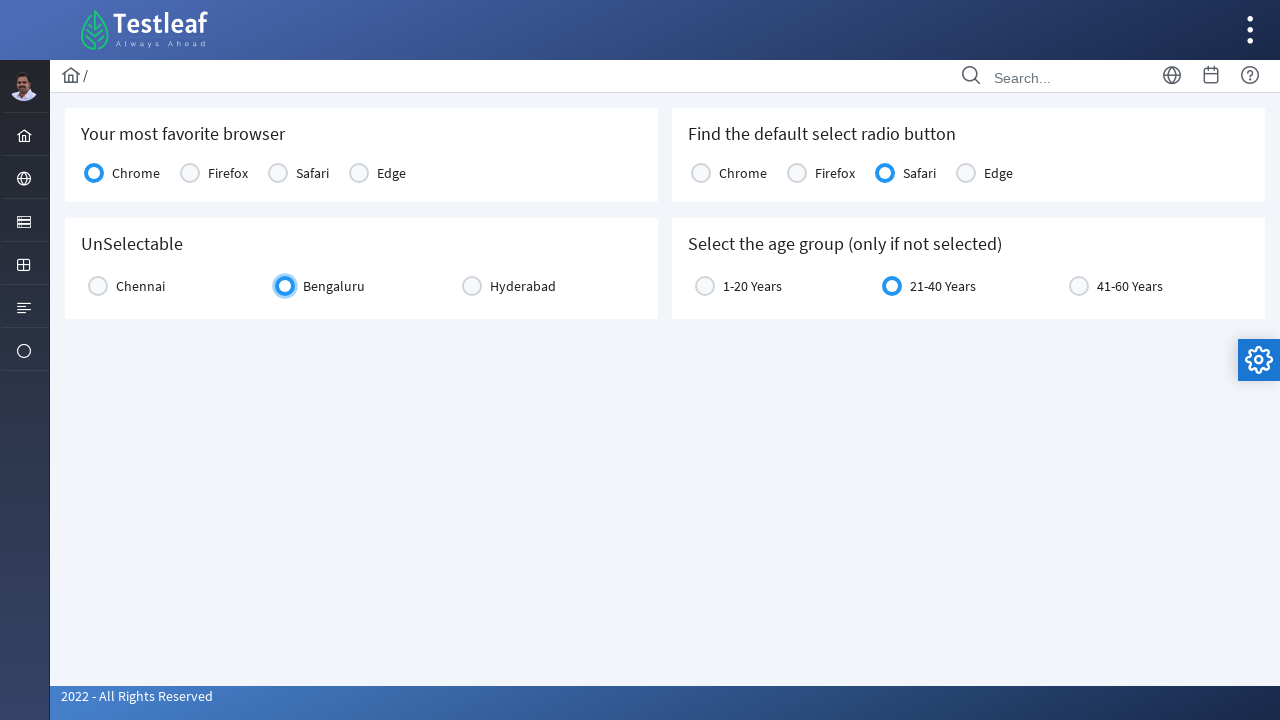

Clicked Bengaluru radio button again to test toggle behavior at (334, 286) on text='Bengaluru'
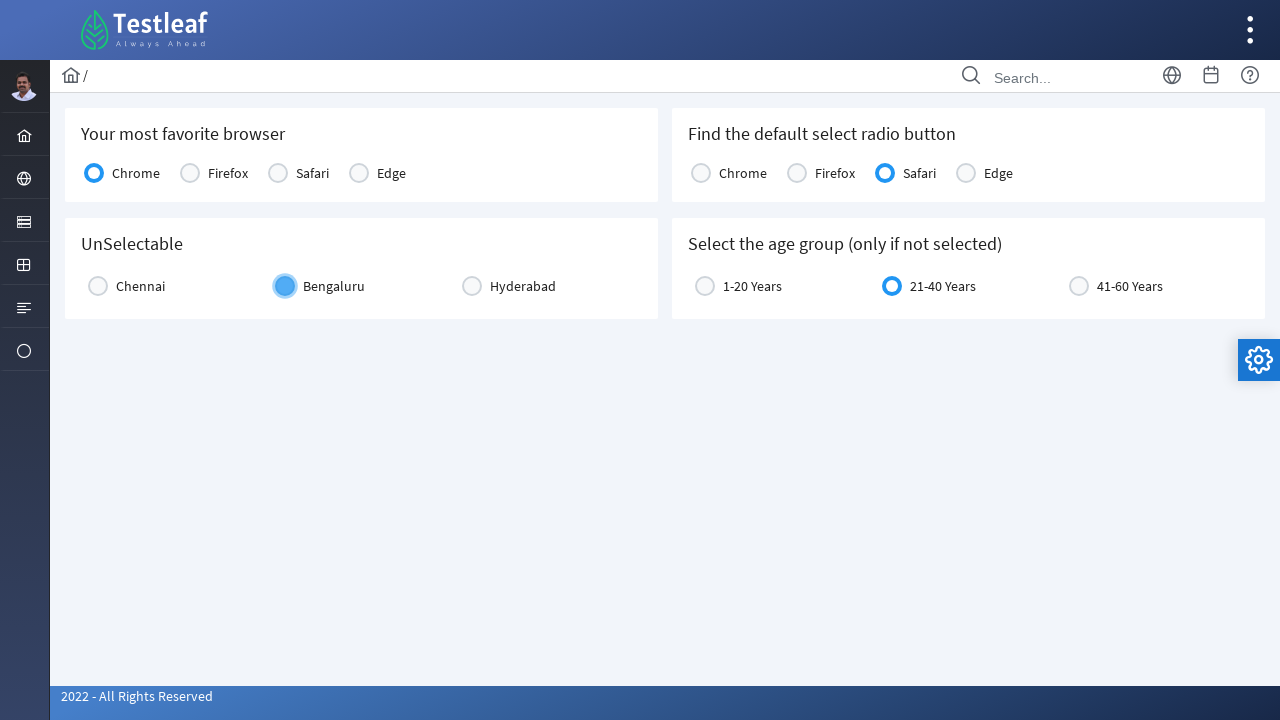

Checked if Bengaluru button is selected after second click
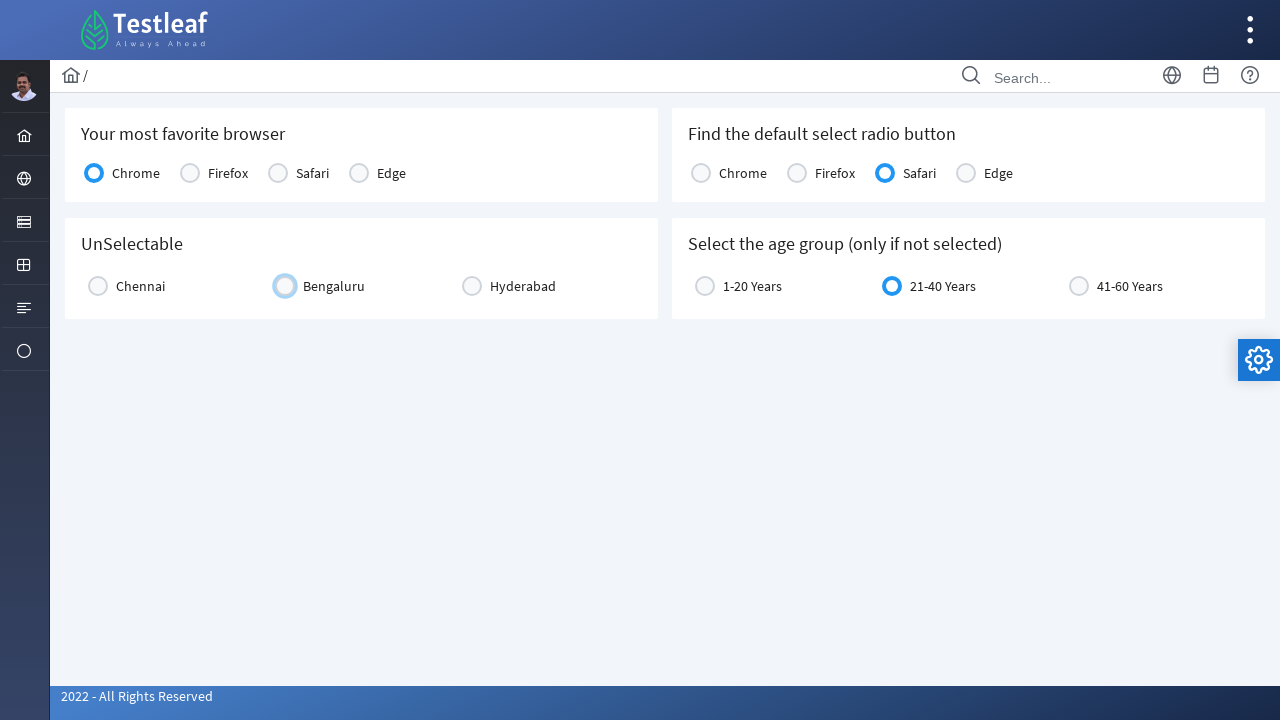

Located default selected value element
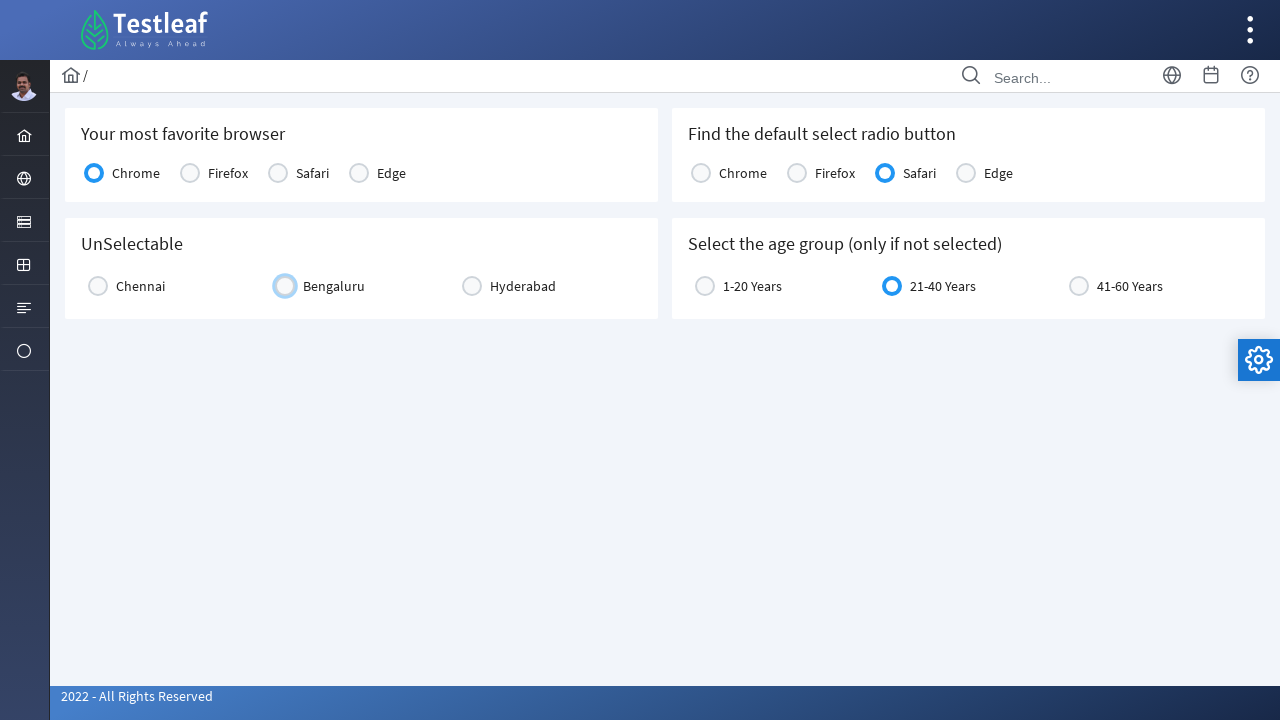

Checked if default selected value is visible
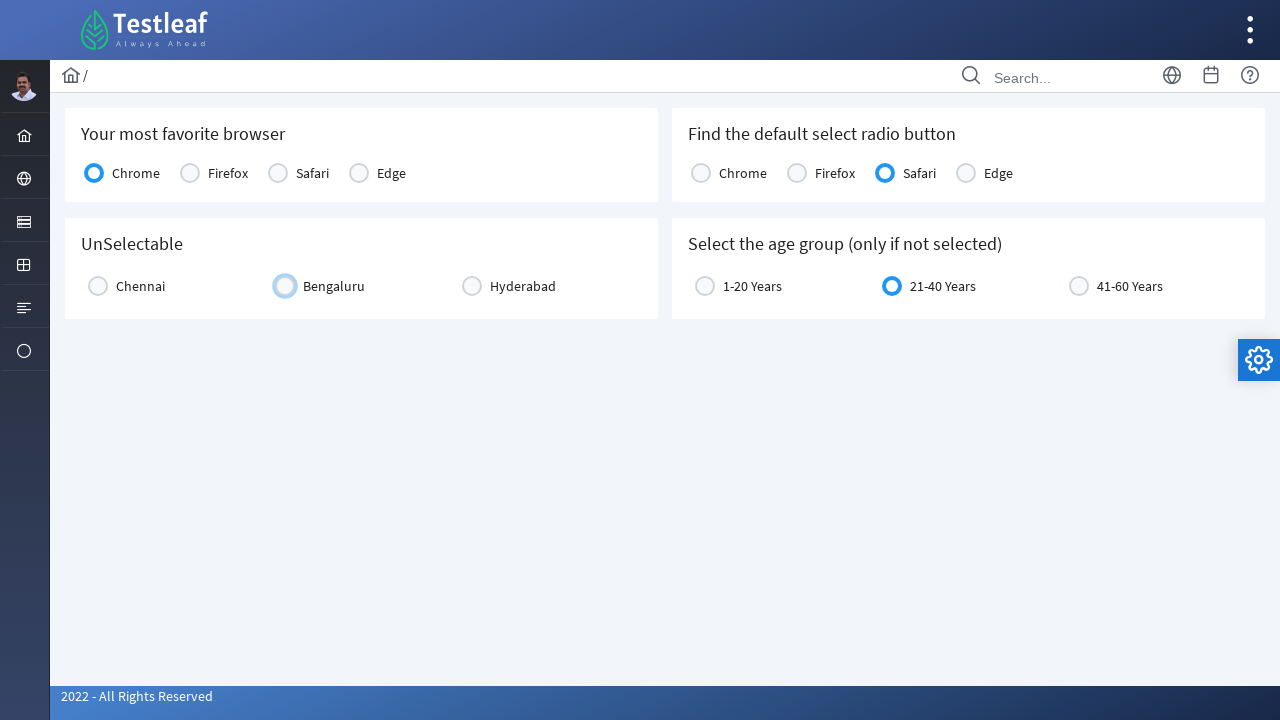

Retrieved selected value text: Safari
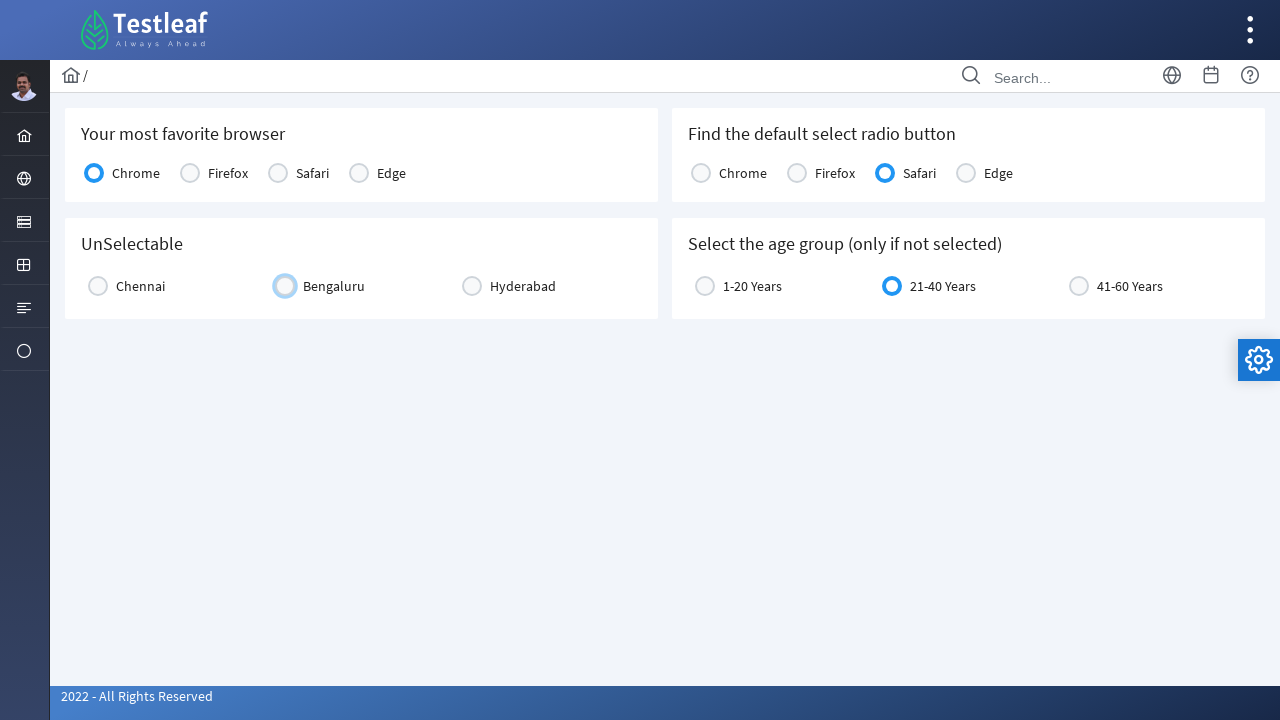

Located age group radio button element
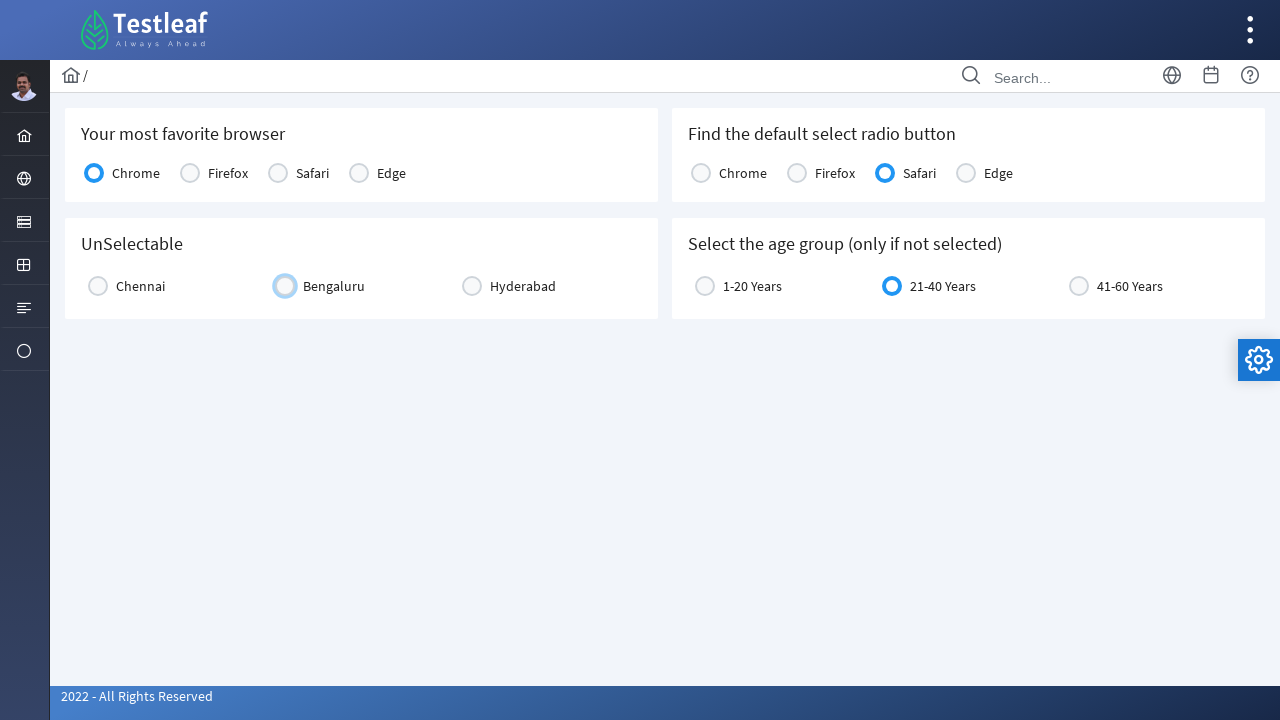

Checked if age group radio button is enabled
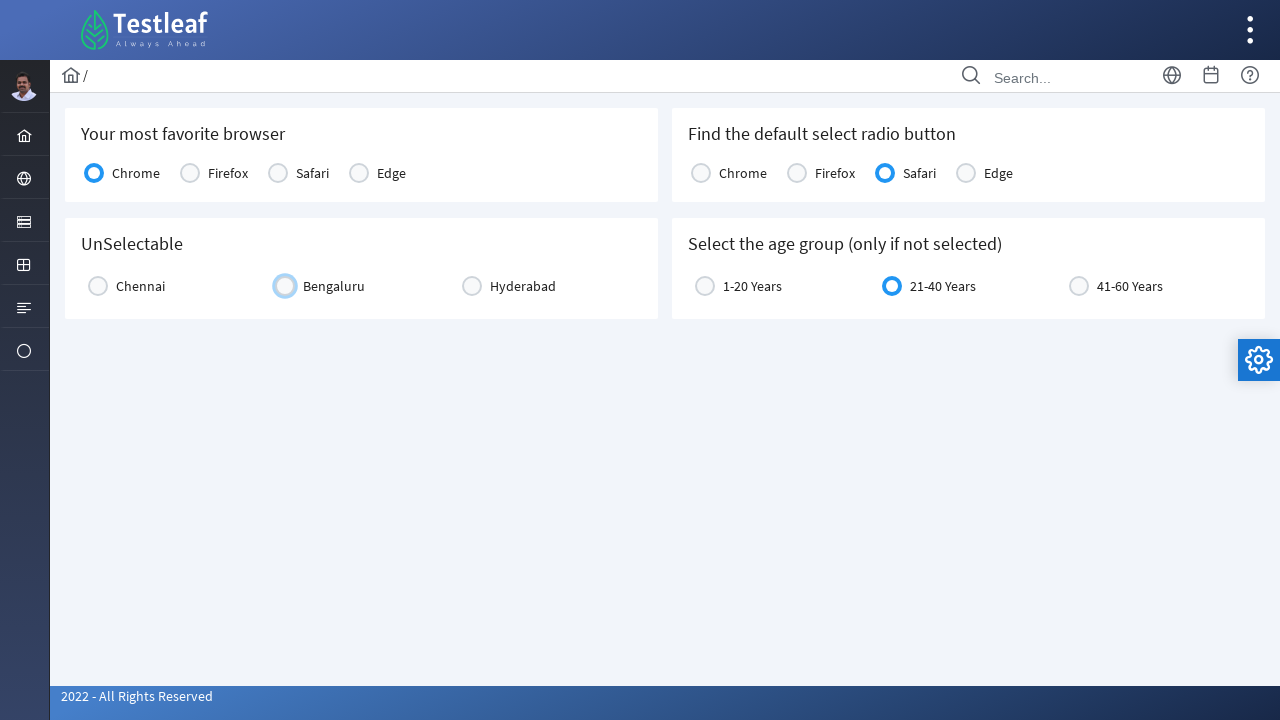

Retrieved age group value: 21-40 Years
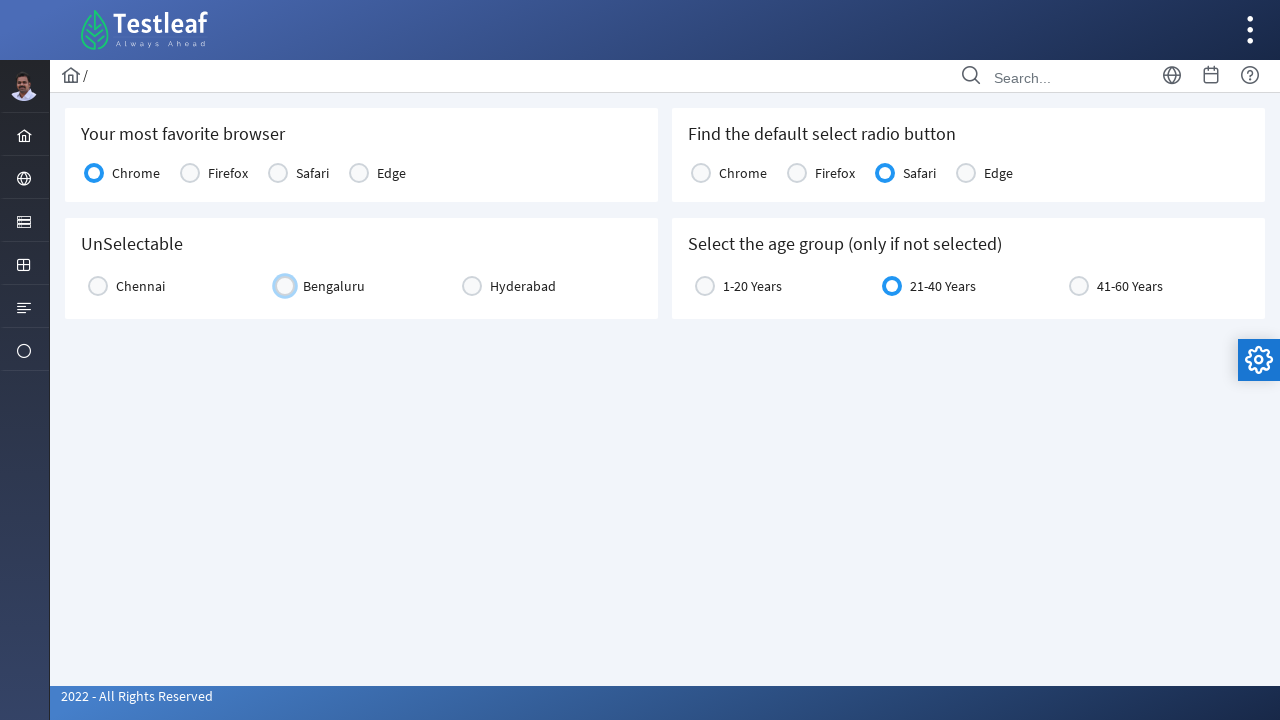

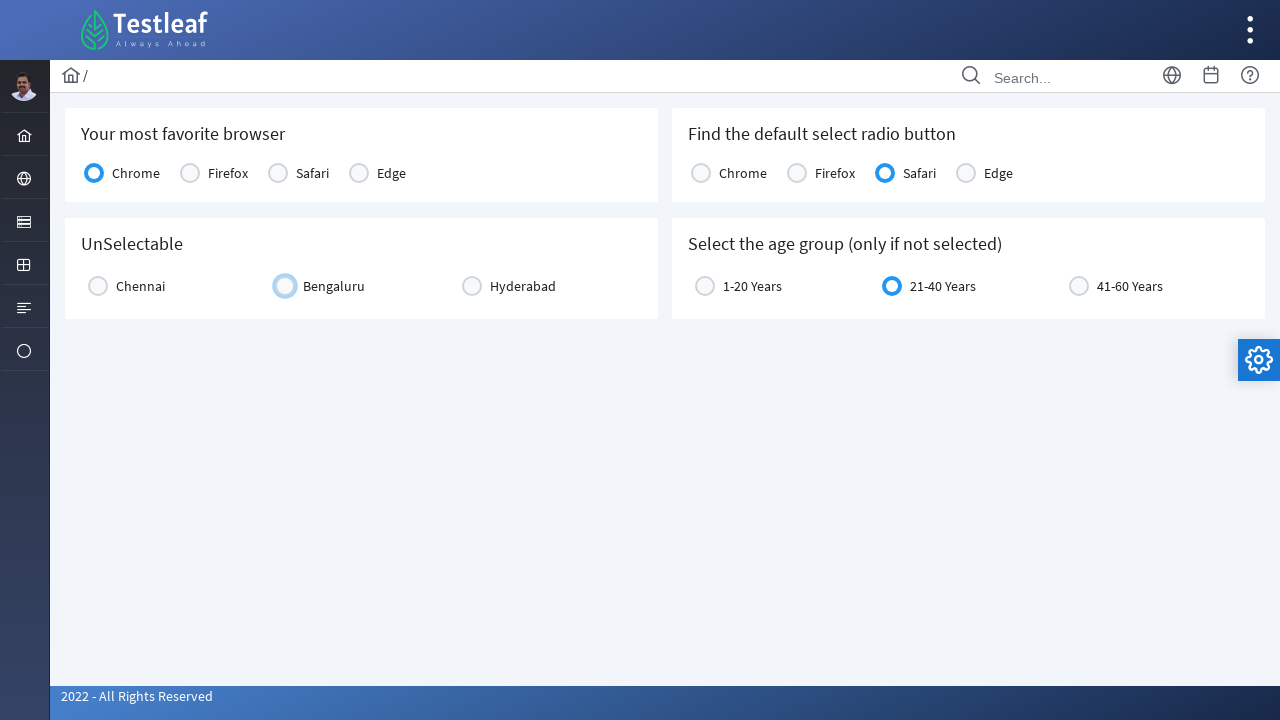